Tests ARIA checkbox functionality by finding all checkboxes and clicking on unchecked ones, then navigating with arrow keys

Starting URL: https://www.w3.org/TR/2019/NOTE-wai-aria-practices-1.1-20190814/examples/checkbox/checkbox-1/checkbox-1.html

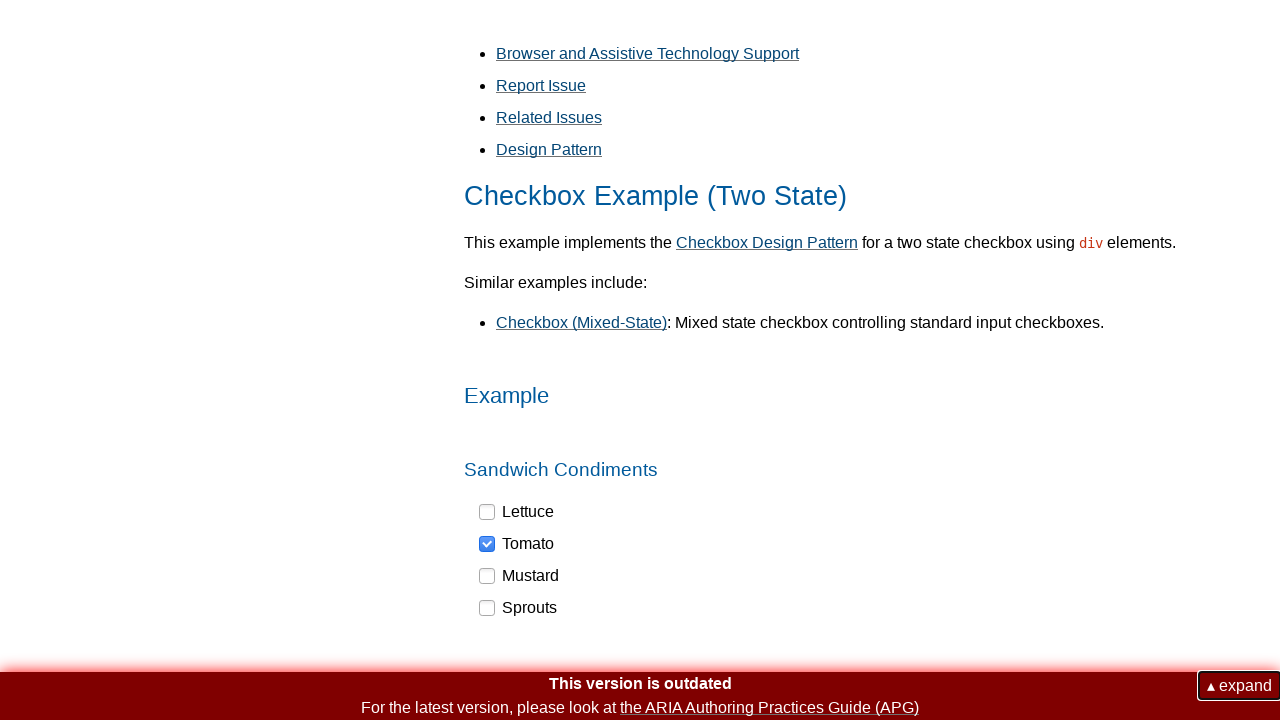

Waited for ARIA checkboxes to be present on the page
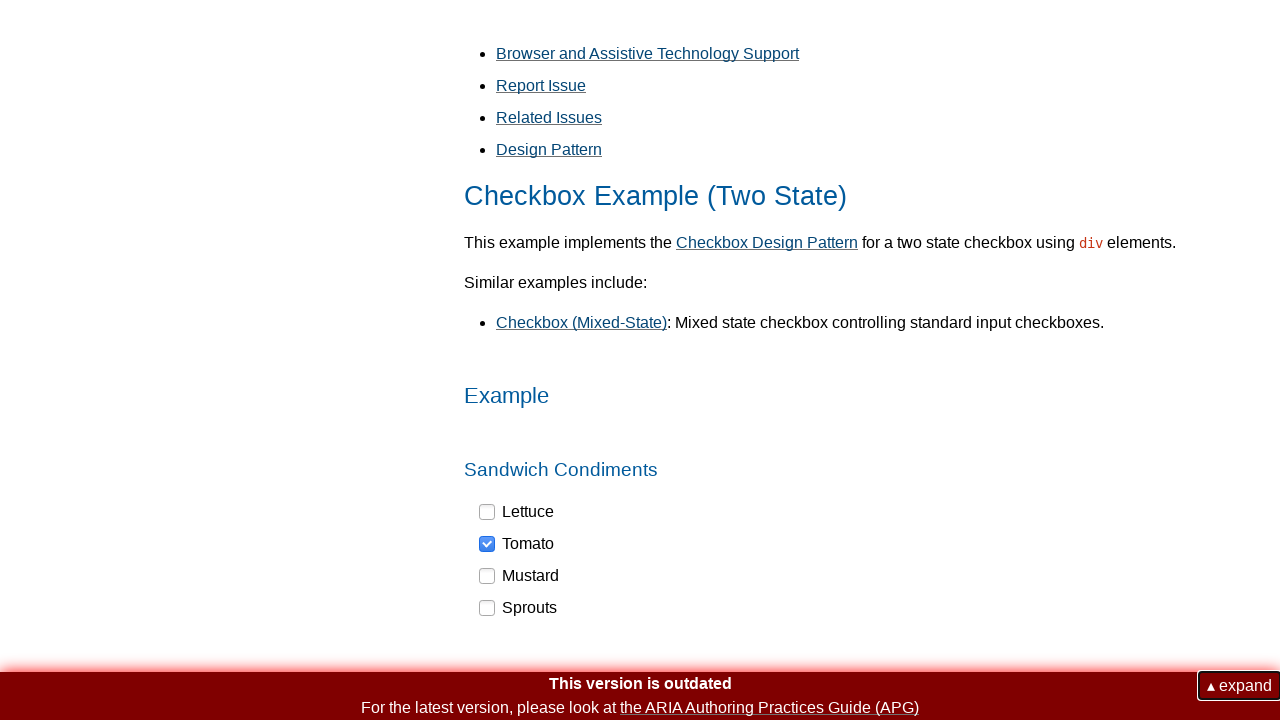

Retrieved all ARIA checkbox elements
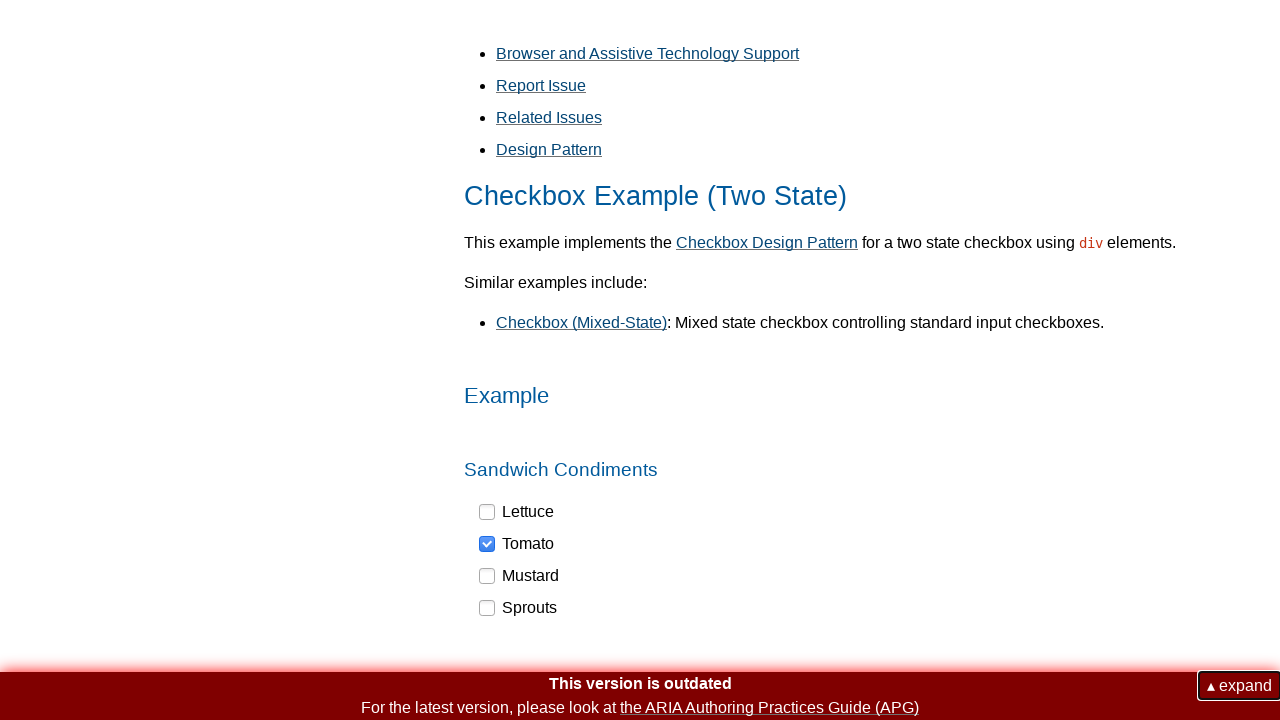

Retrieved aria-checked attribute value: false
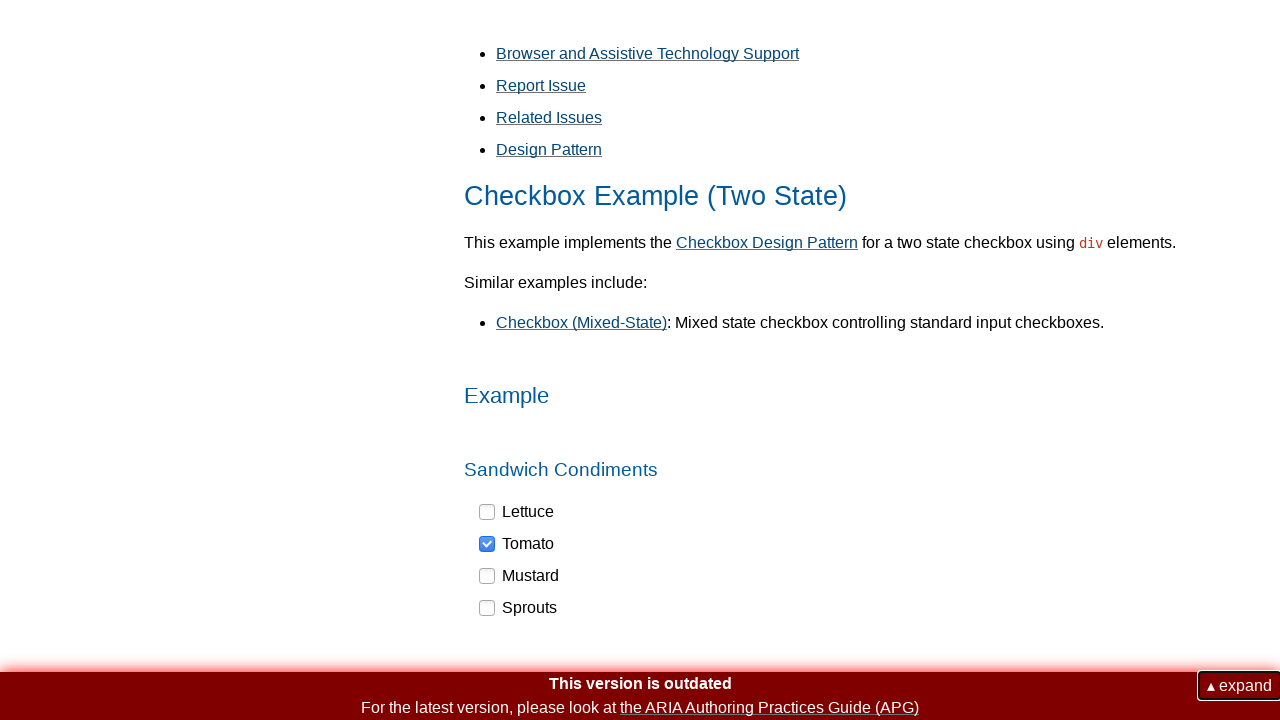

Clicked unchecked checkbox to toggle it at (517, 512) on div[role='checkbox'] >> nth=0
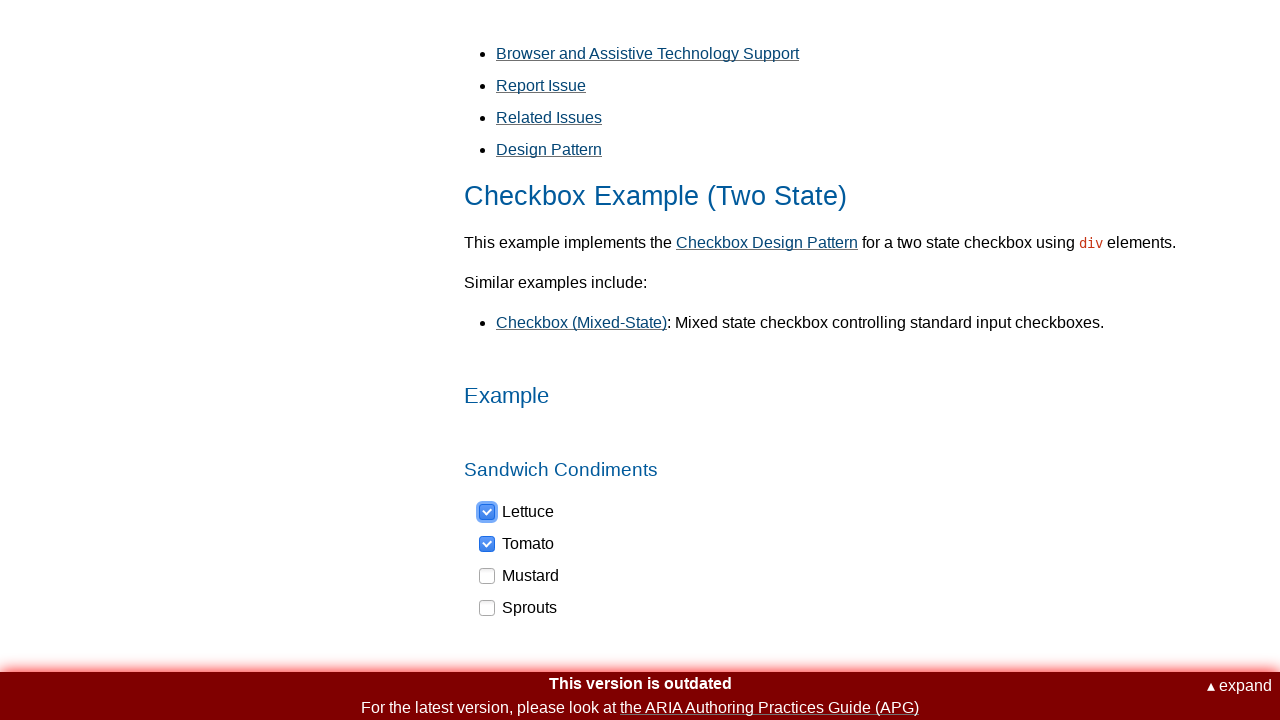

Pressed ArrowDown key for keyboard navigation on div[role='checkbox'] >> nth=0
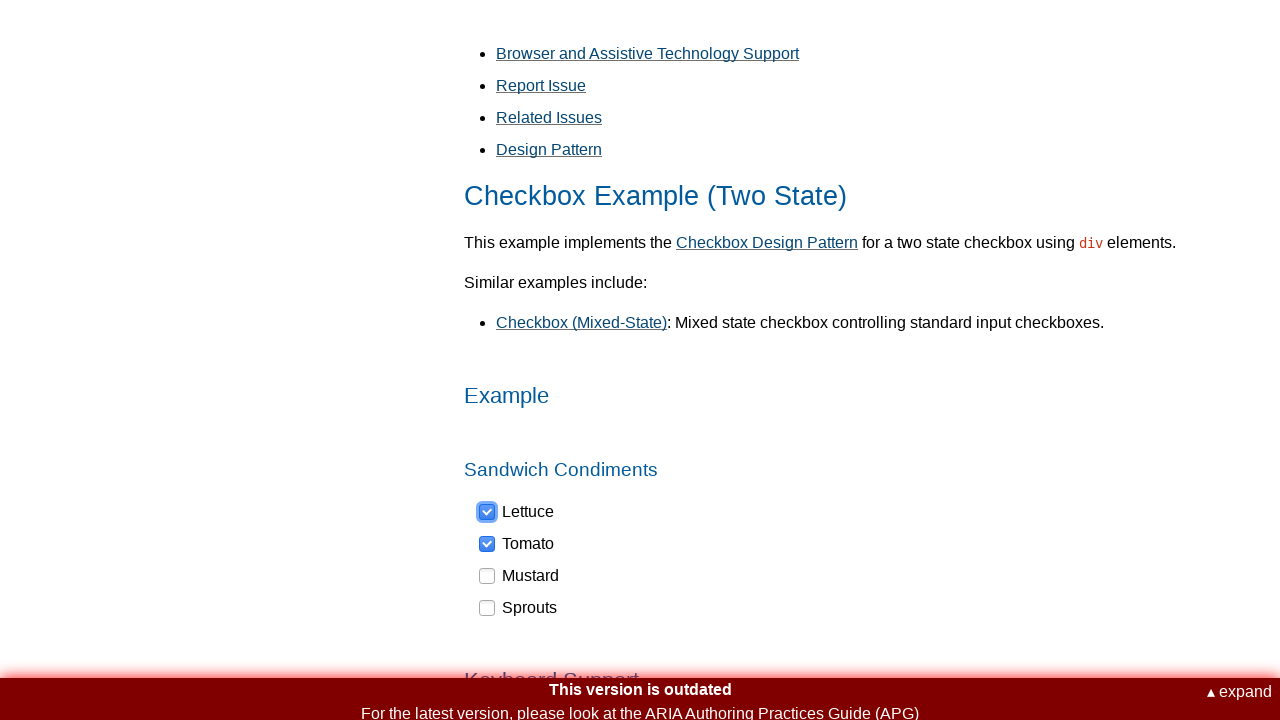

Pressed ArrowDown key again for keyboard navigation on div[role='checkbox'] >> nth=0
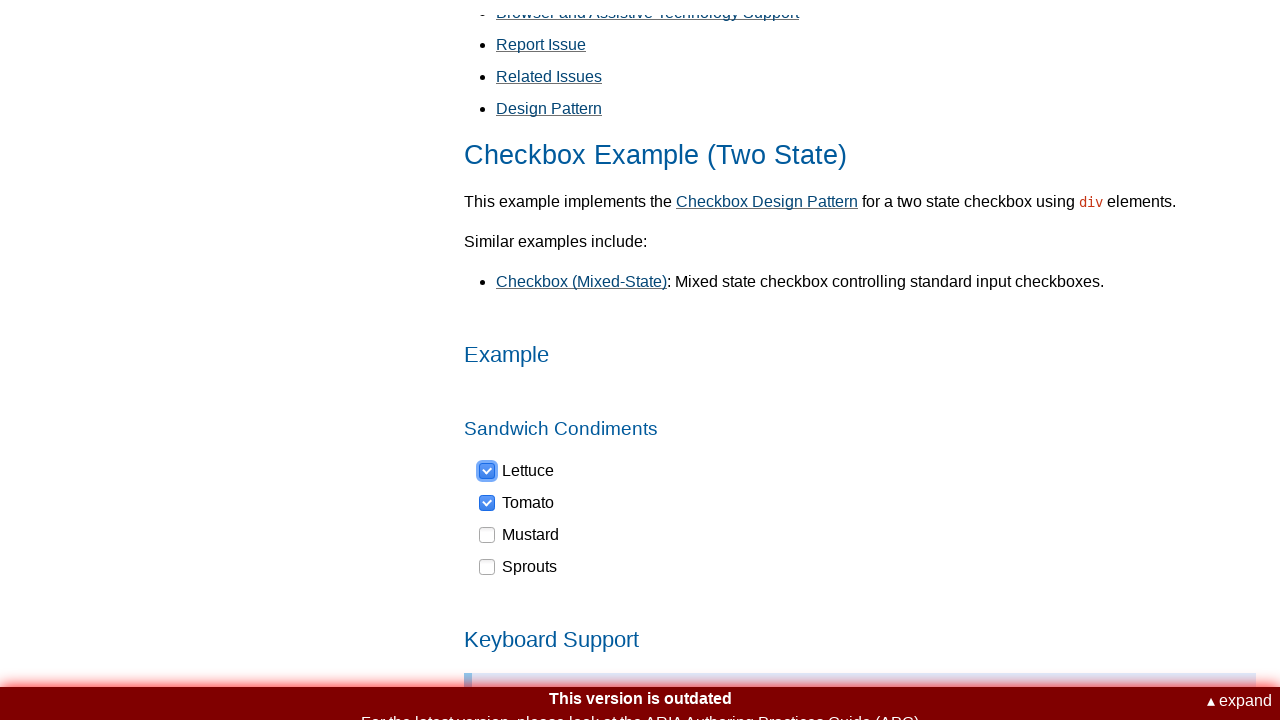

Retrieved aria-checked attribute value: true
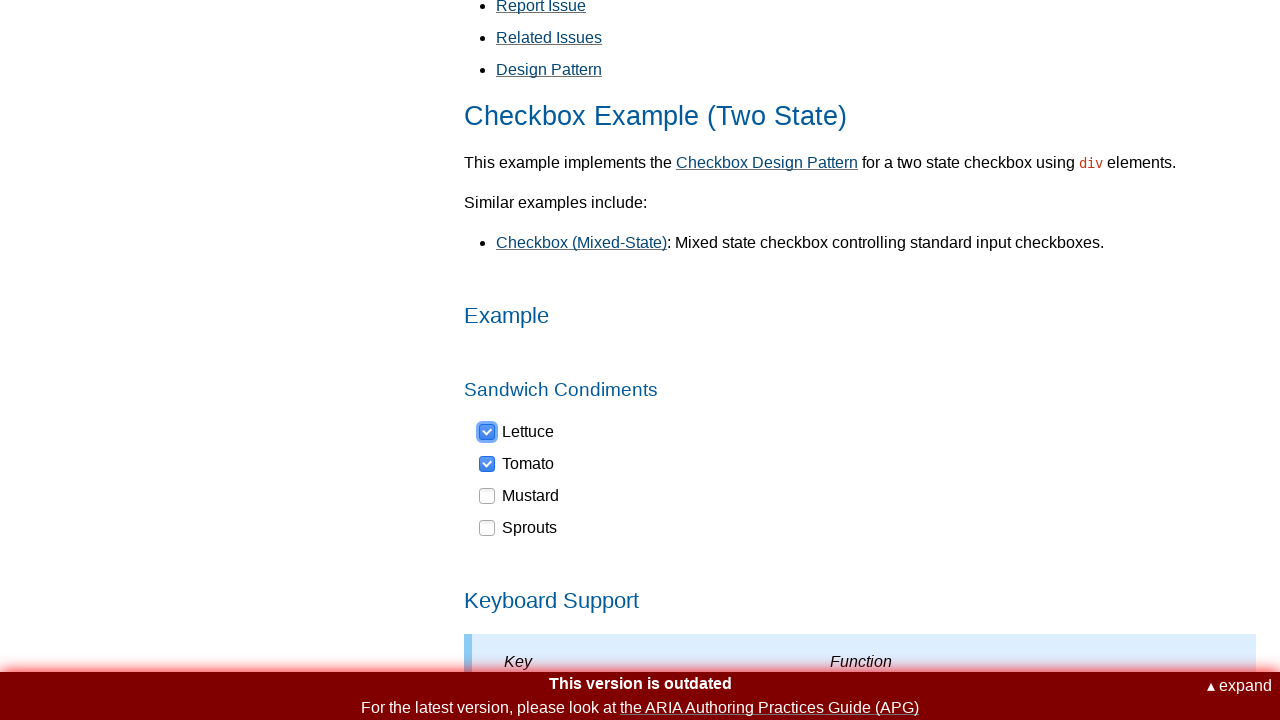

Retrieved aria-checked attribute value: false
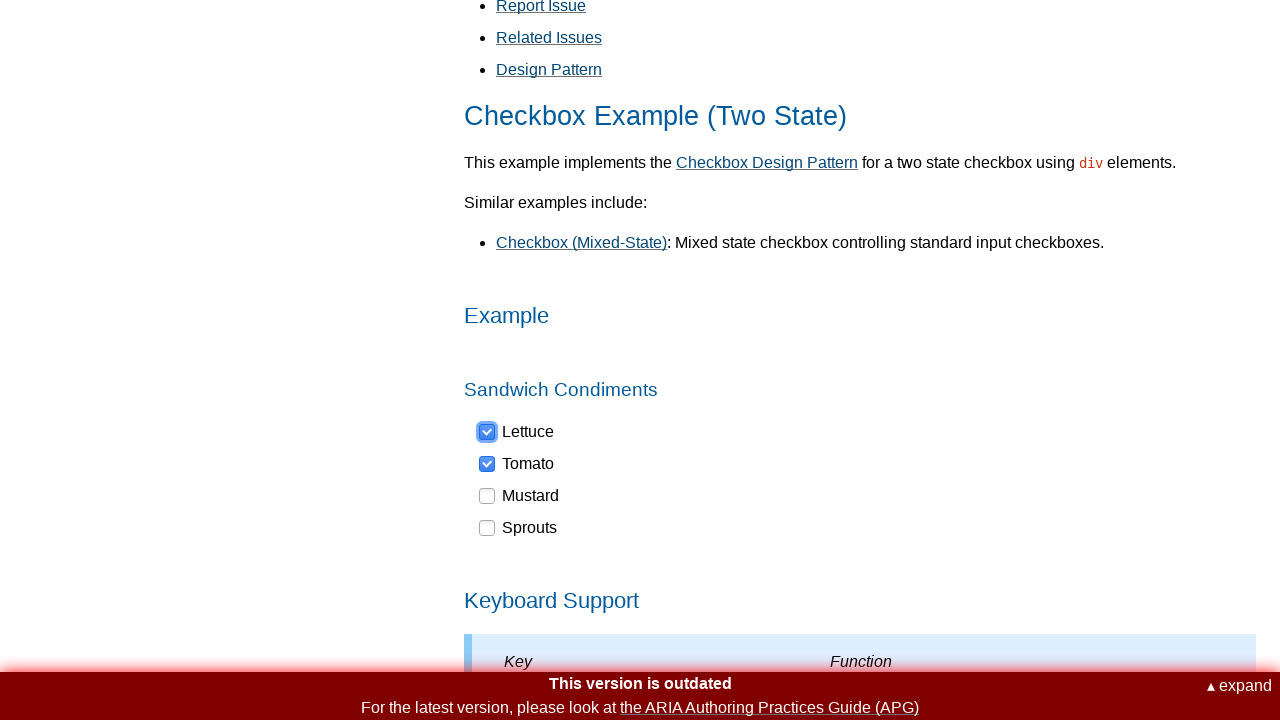

Clicked unchecked checkbox to toggle it at (520, 496) on div[role='checkbox'] >> nth=2
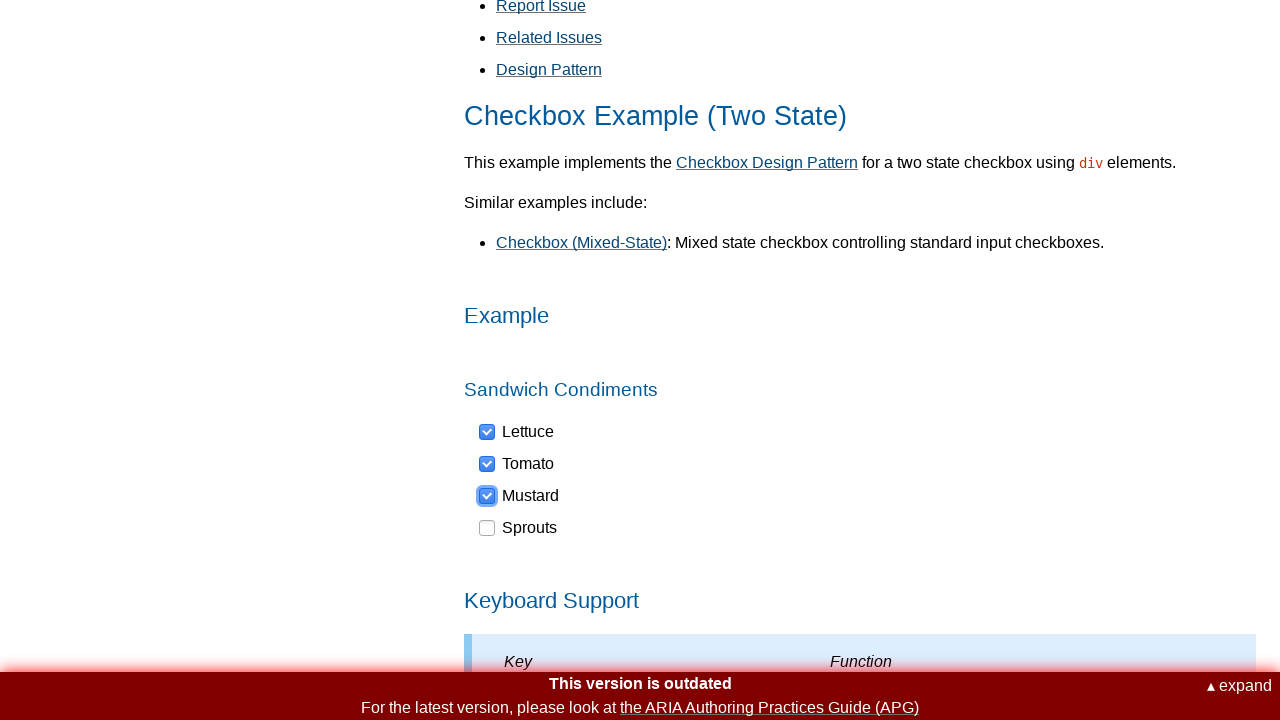

Pressed ArrowDown key for keyboard navigation on div[role='checkbox'] >> nth=2
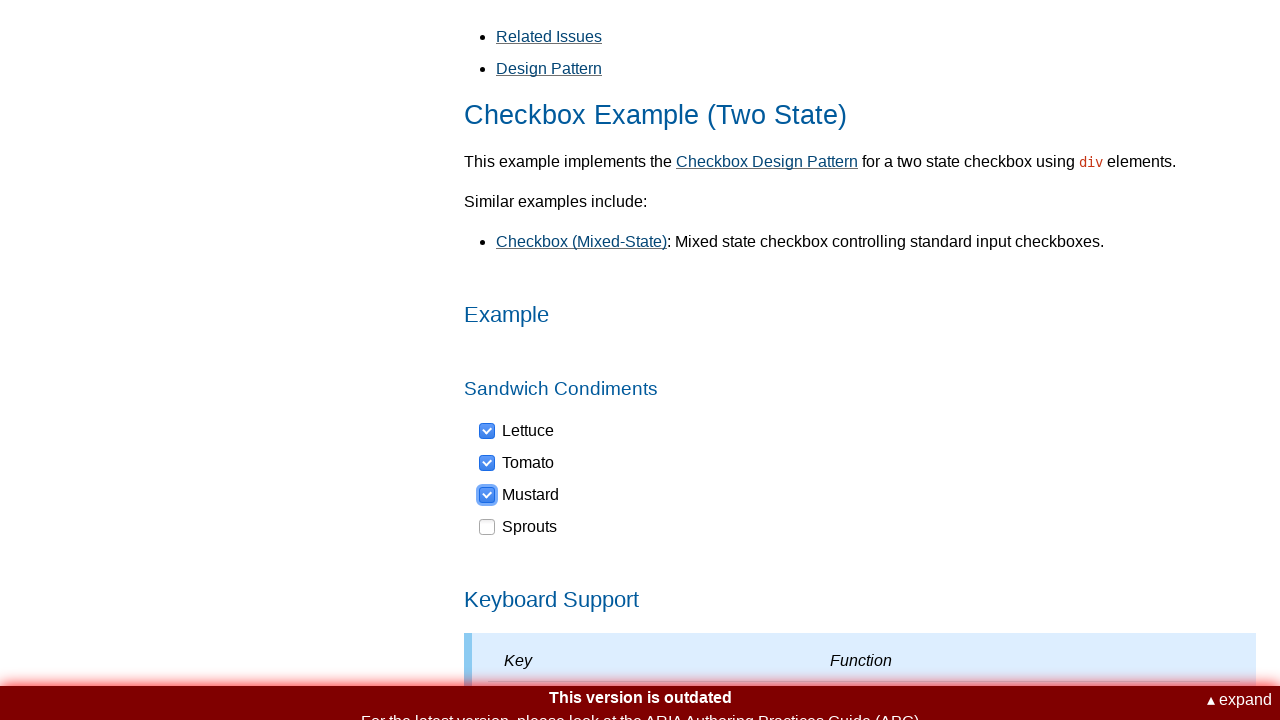

Pressed ArrowDown key again for keyboard navigation on div[role='checkbox'] >> nth=2
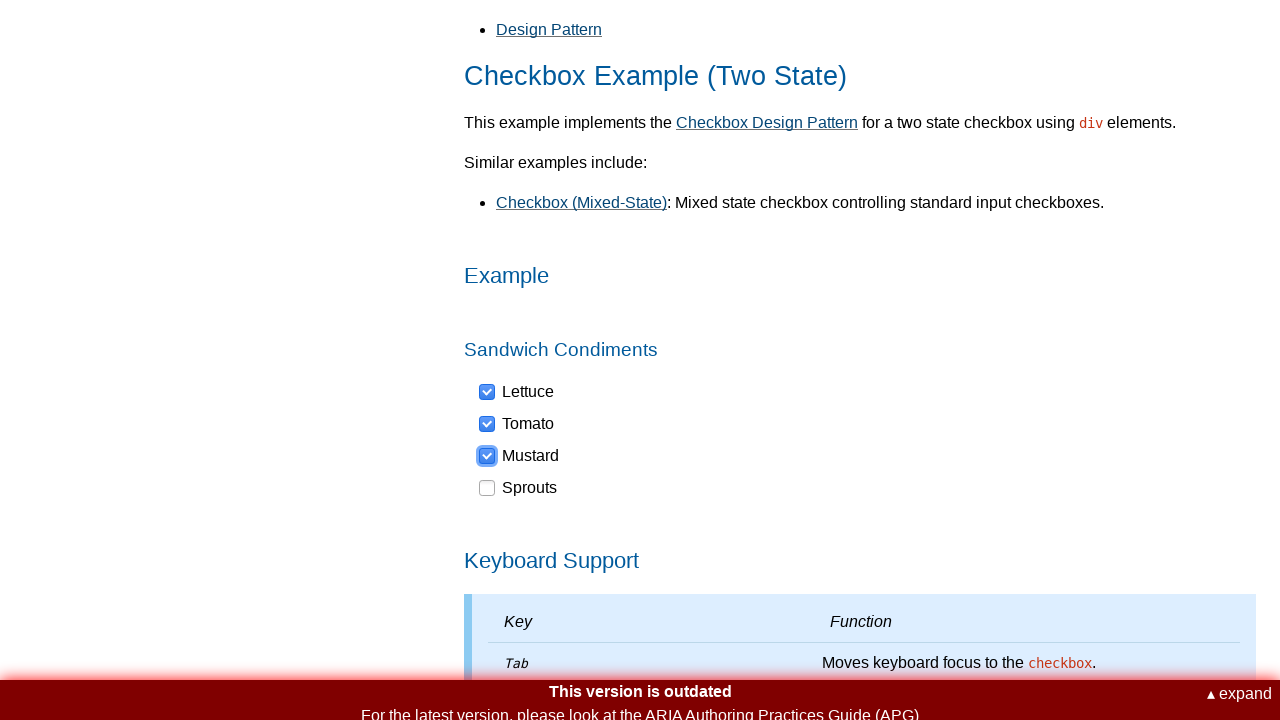

Retrieved aria-checked attribute value: false
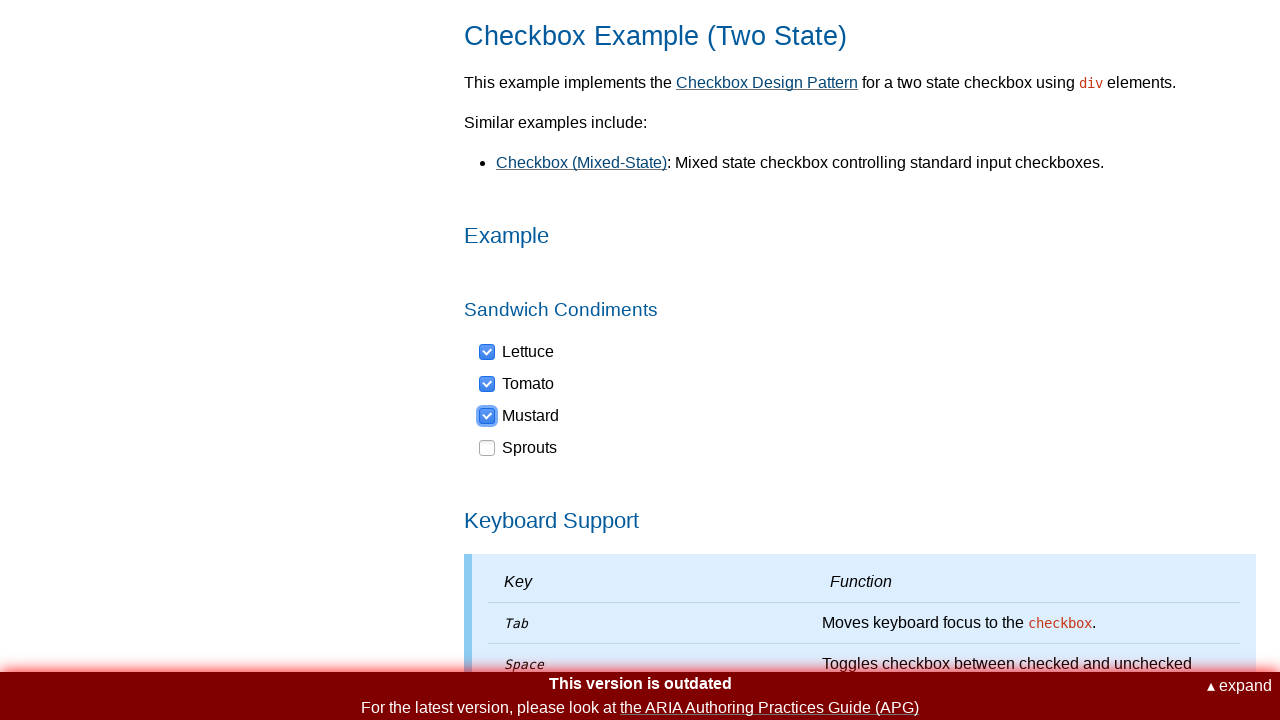

Clicked unchecked checkbox to toggle it at (519, 448) on div[role='checkbox'] >> nth=3
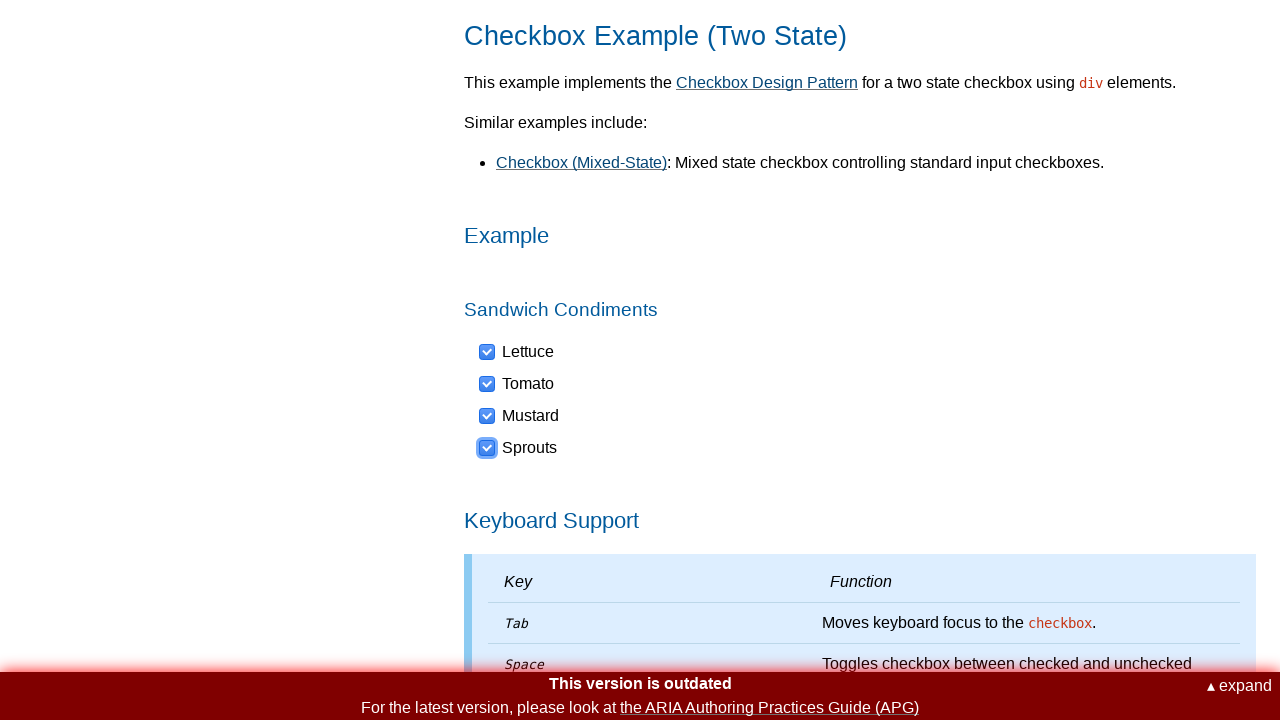

Pressed ArrowDown key for keyboard navigation on div[role='checkbox'] >> nth=3
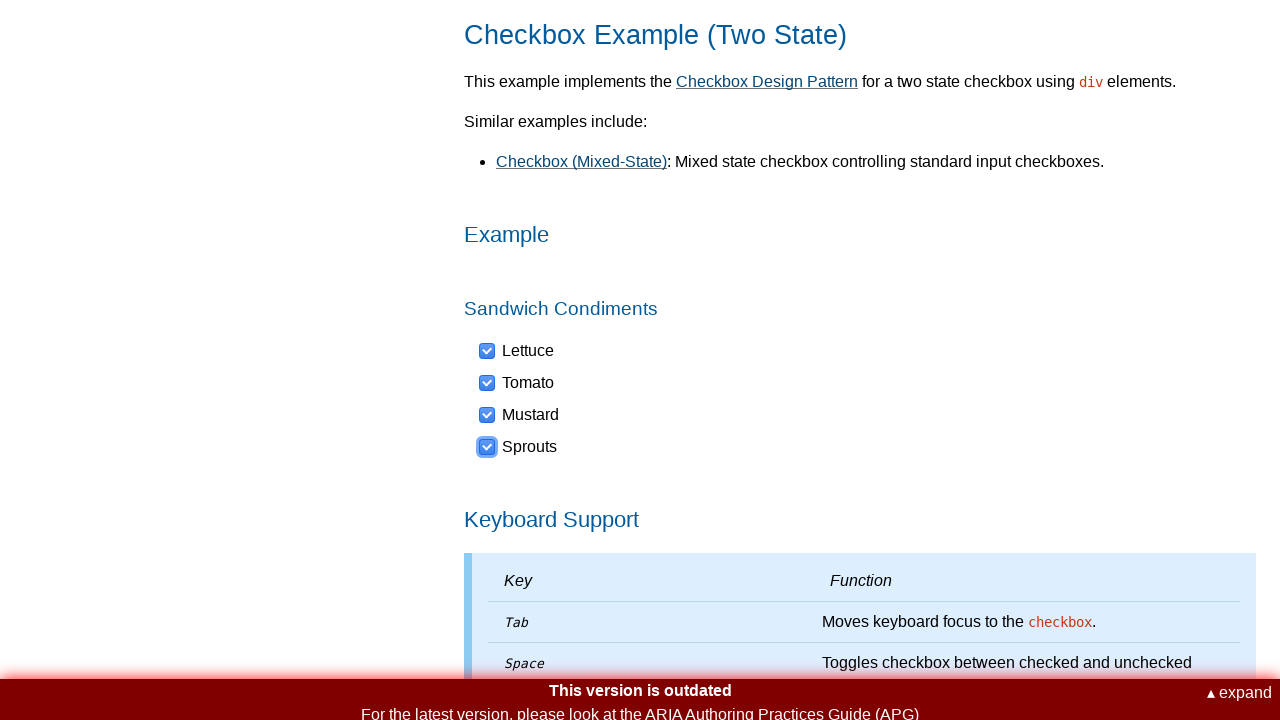

Pressed ArrowDown key again for keyboard navigation on div[role='checkbox'] >> nth=3
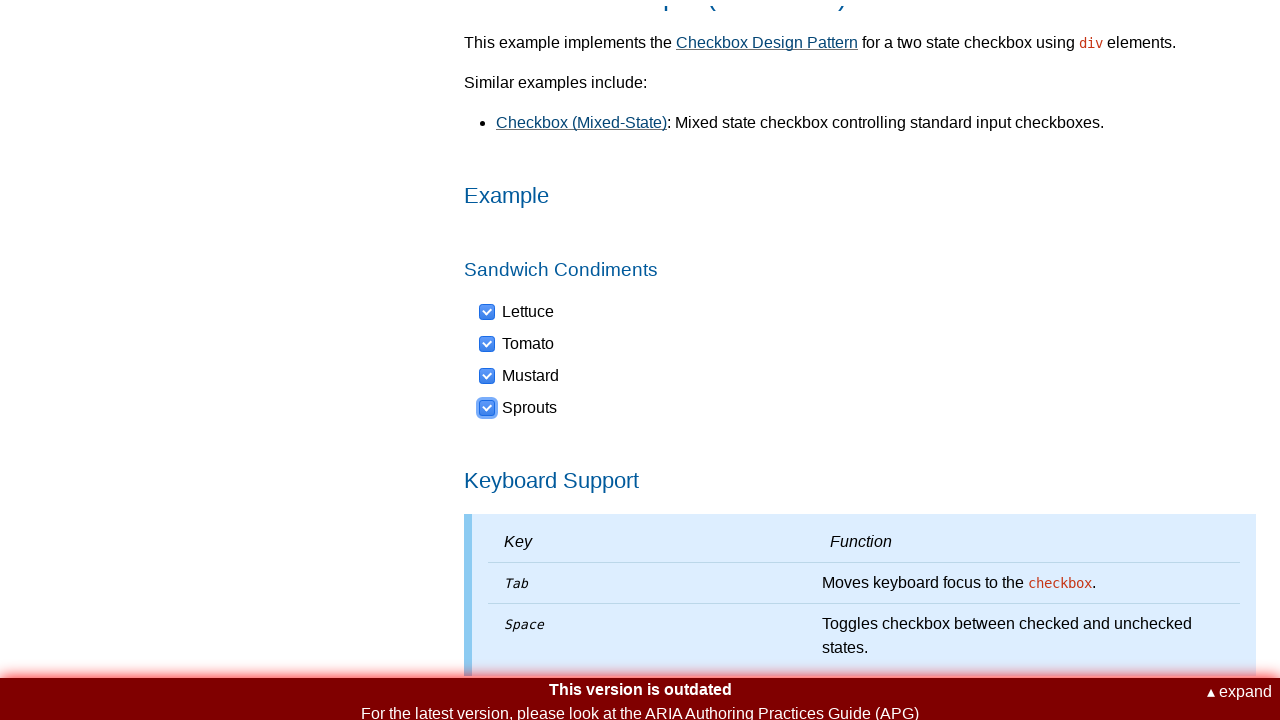

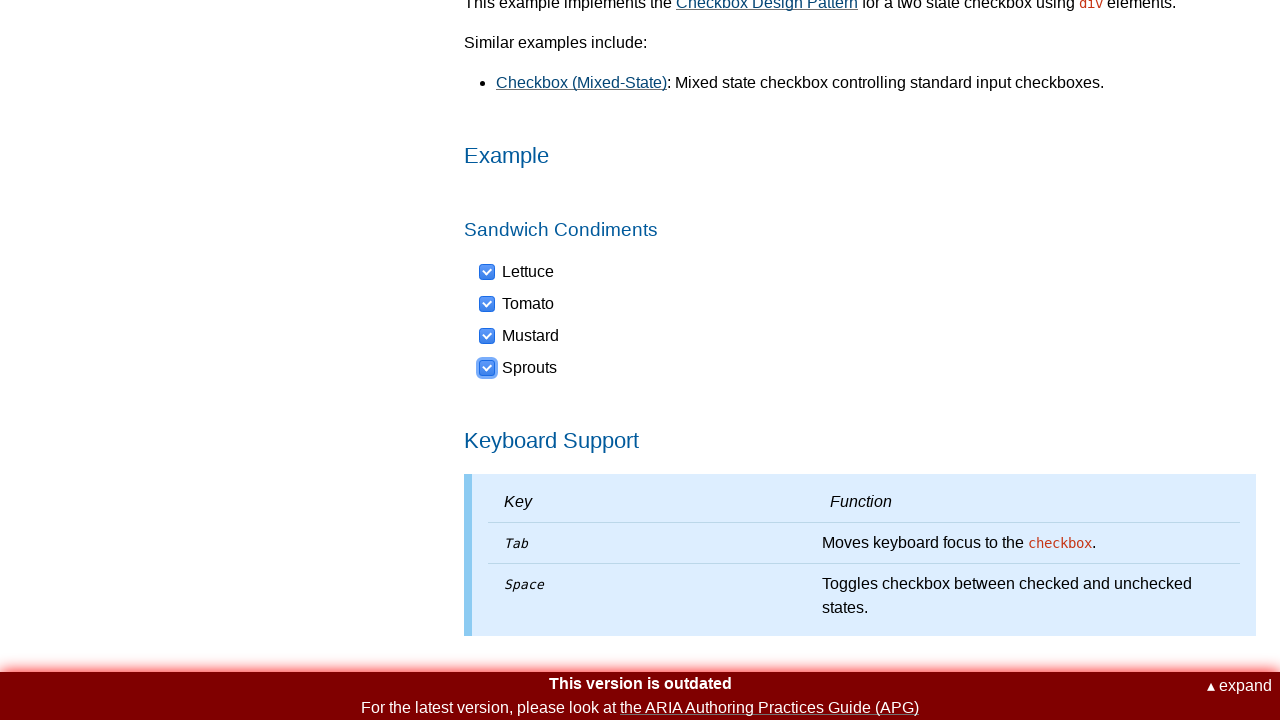